Tests editing an existing todo item by double-clicking, changing the text, and pressing Enter

Starting URL: https://demo.playwright.dev/todomvc

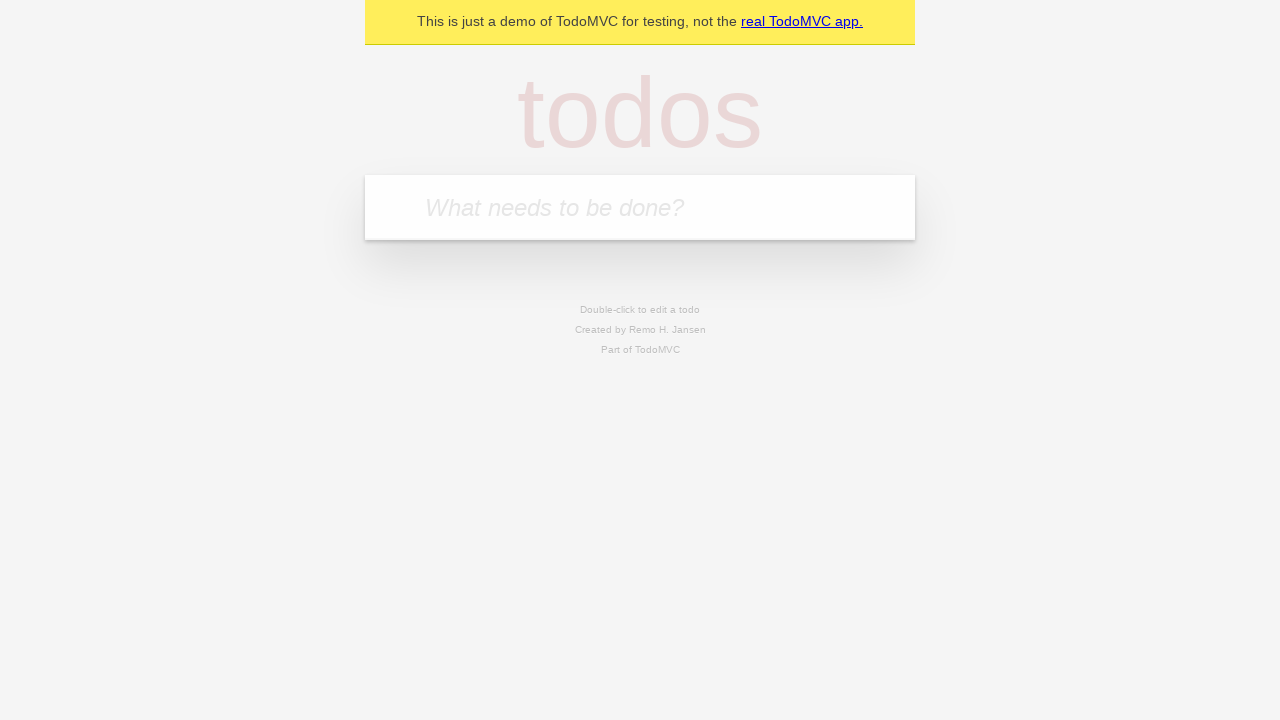

Filled new todo field with 'buy some cheese' on .new-todo
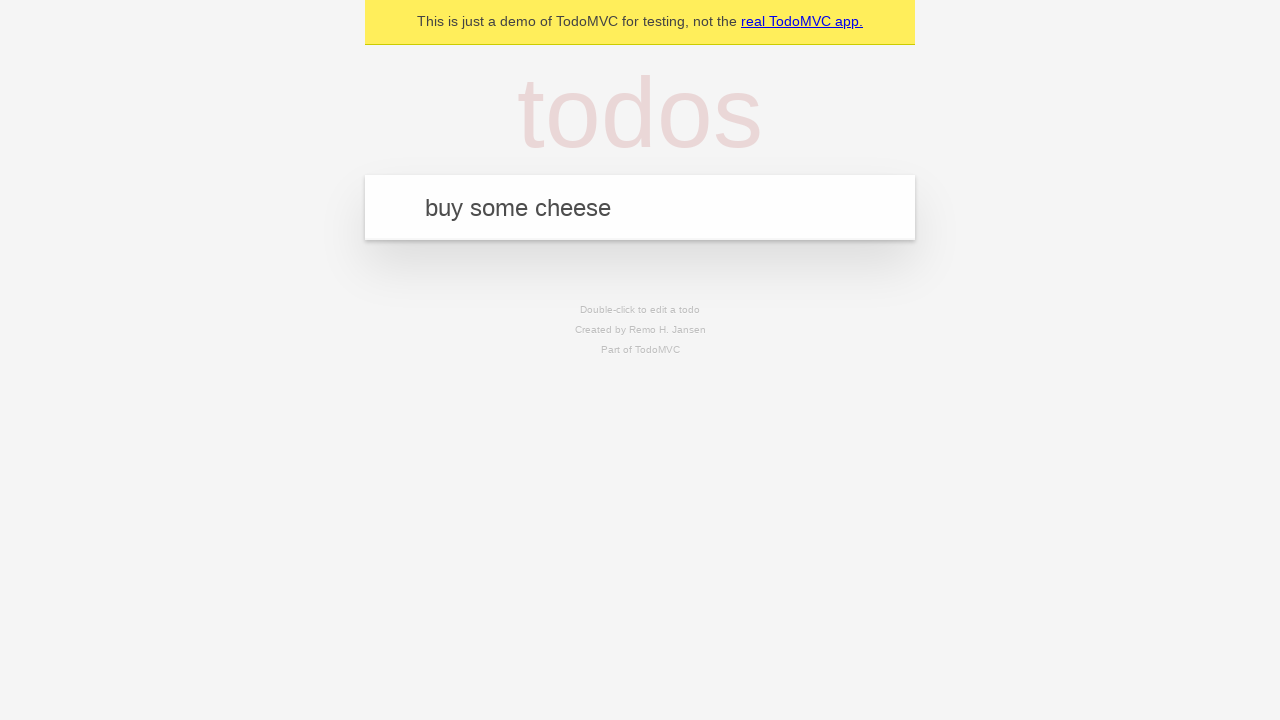

Pressed Enter to create first todo on .new-todo
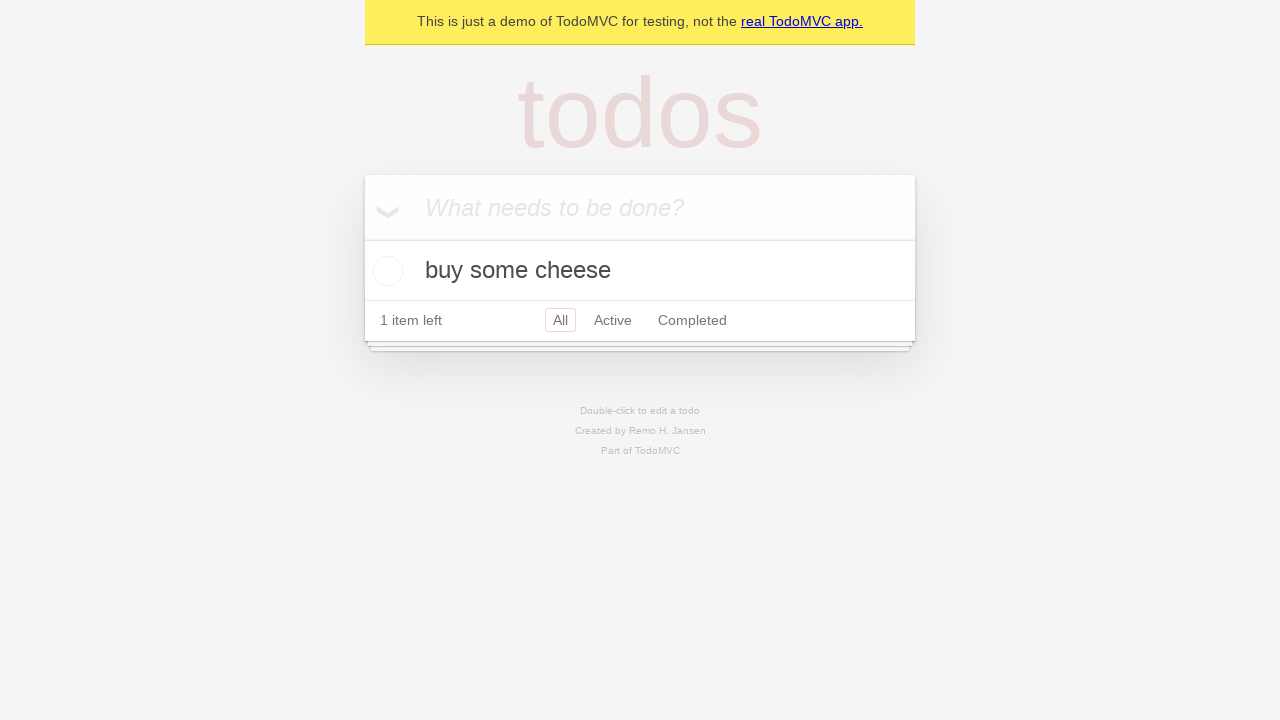

Filled new todo field with 'feed the cat' on .new-todo
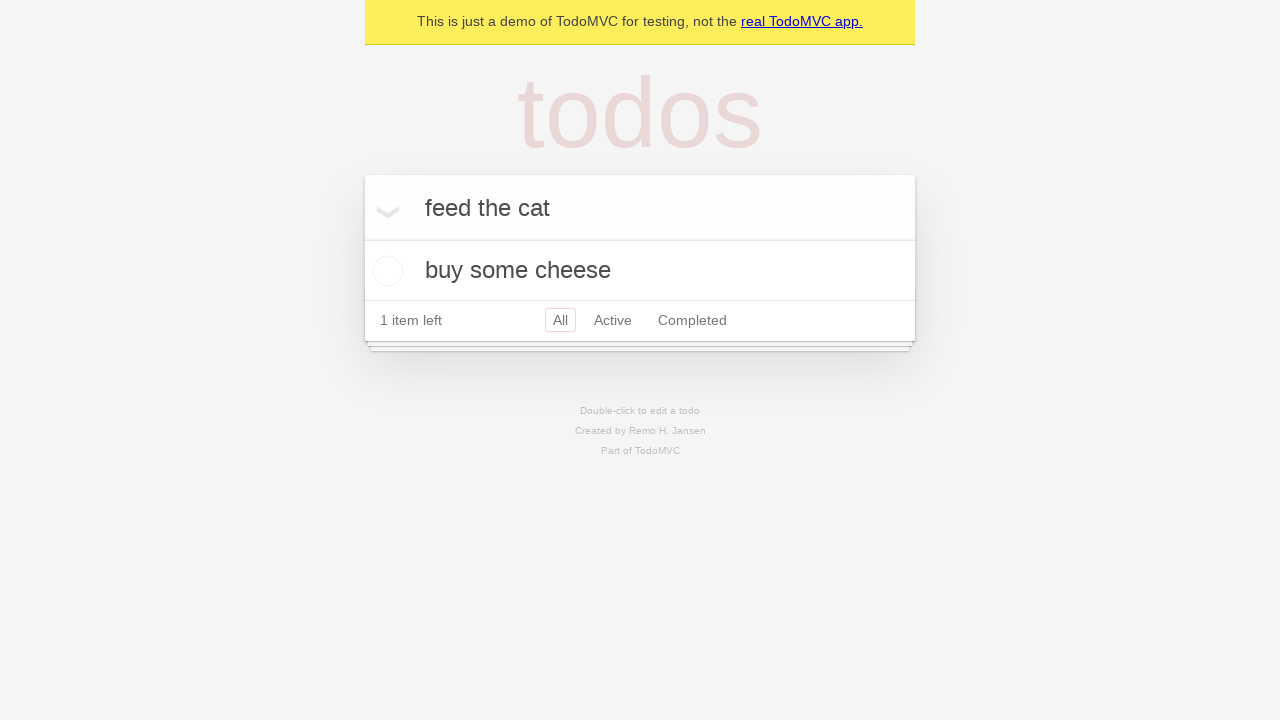

Pressed Enter to create second todo on .new-todo
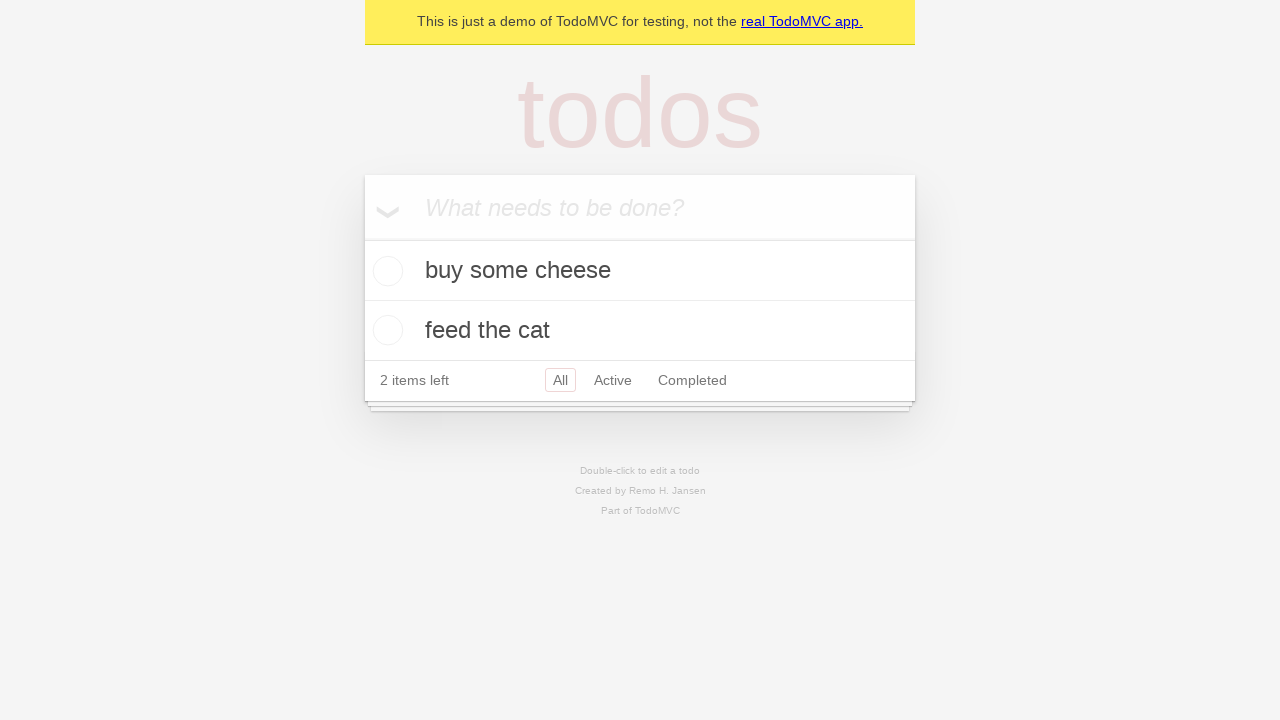

Filled new todo field with 'book a doctors appointment' on .new-todo
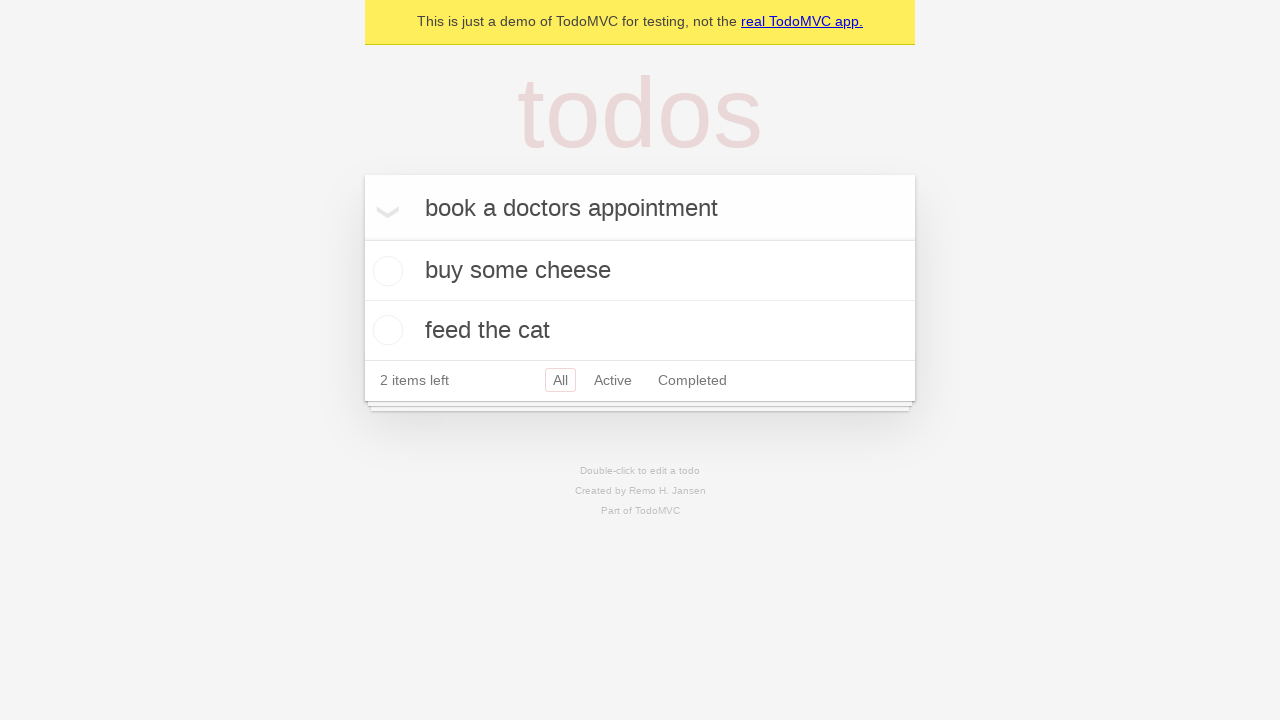

Pressed Enter to create third todo on .new-todo
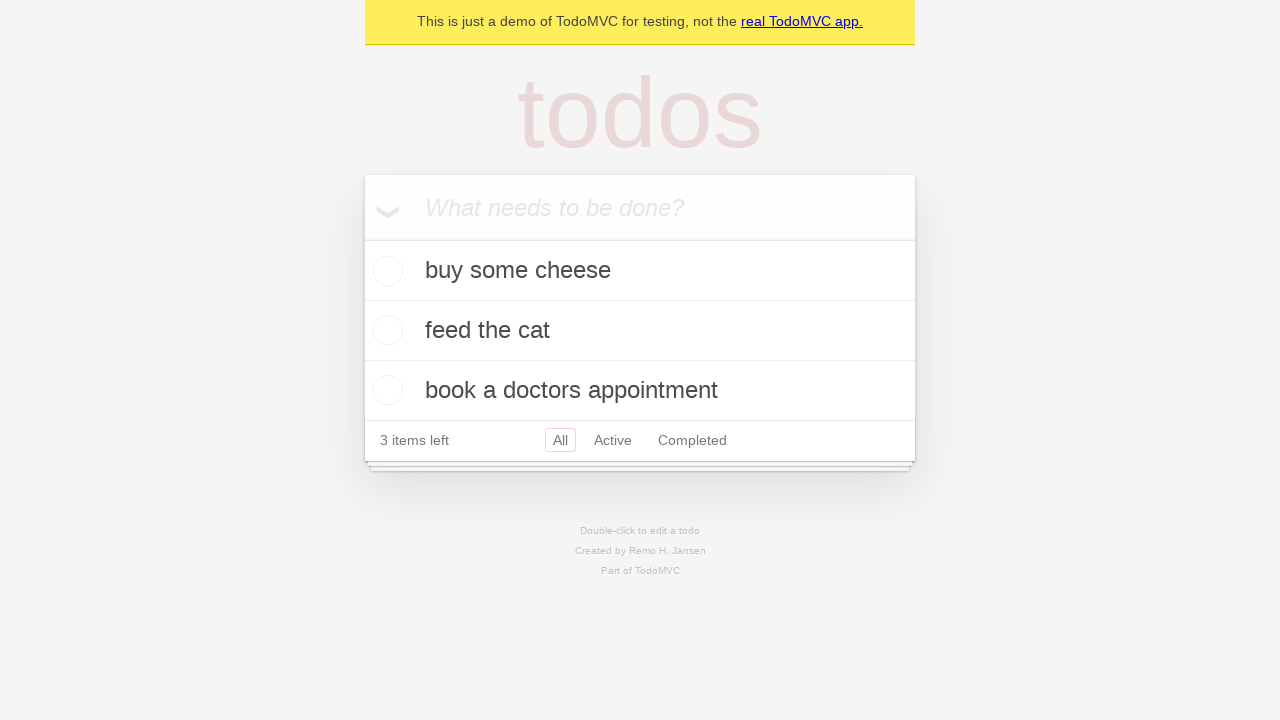

Double-clicked second todo item to enter edit mode at (640, 331) on .todo-list li >> nth=1
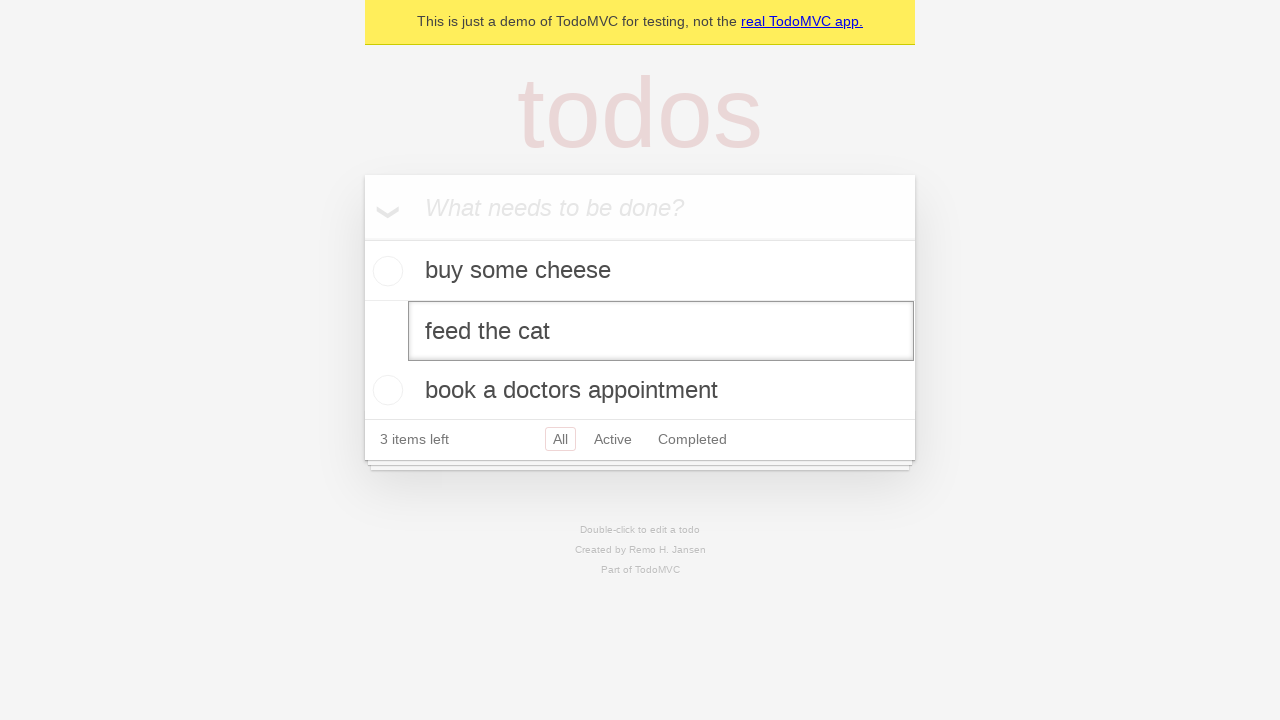

Filled edit field with new todo text 'buy some sausages' on .todo-list li >> nth=1 >> .edit
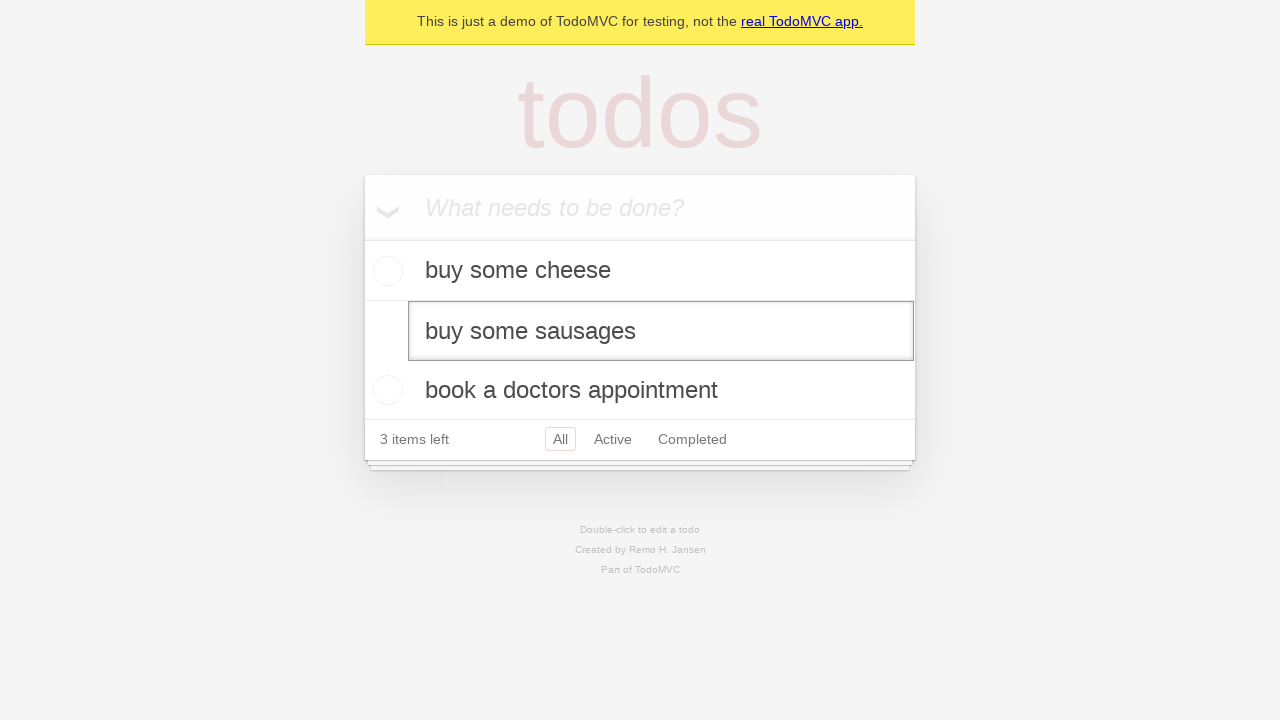

Pressed Enter to submit edited todo item on .todo-list li >> nth=1 >> .edit
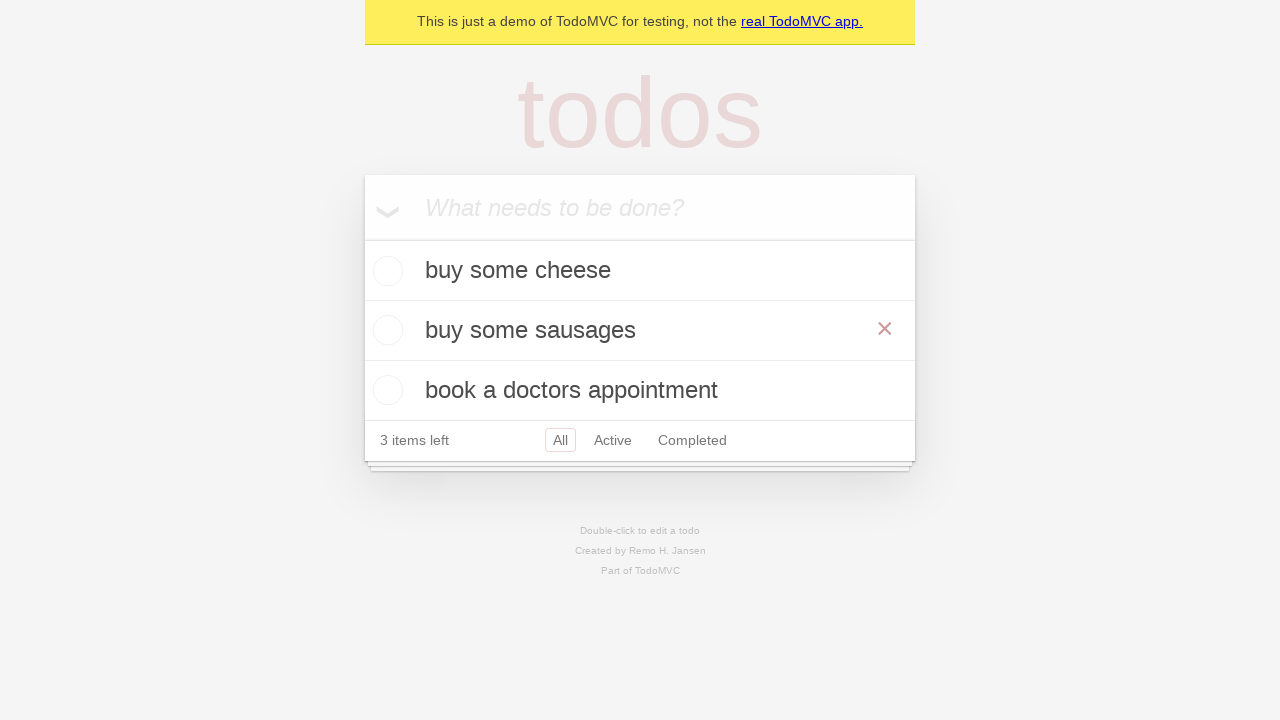

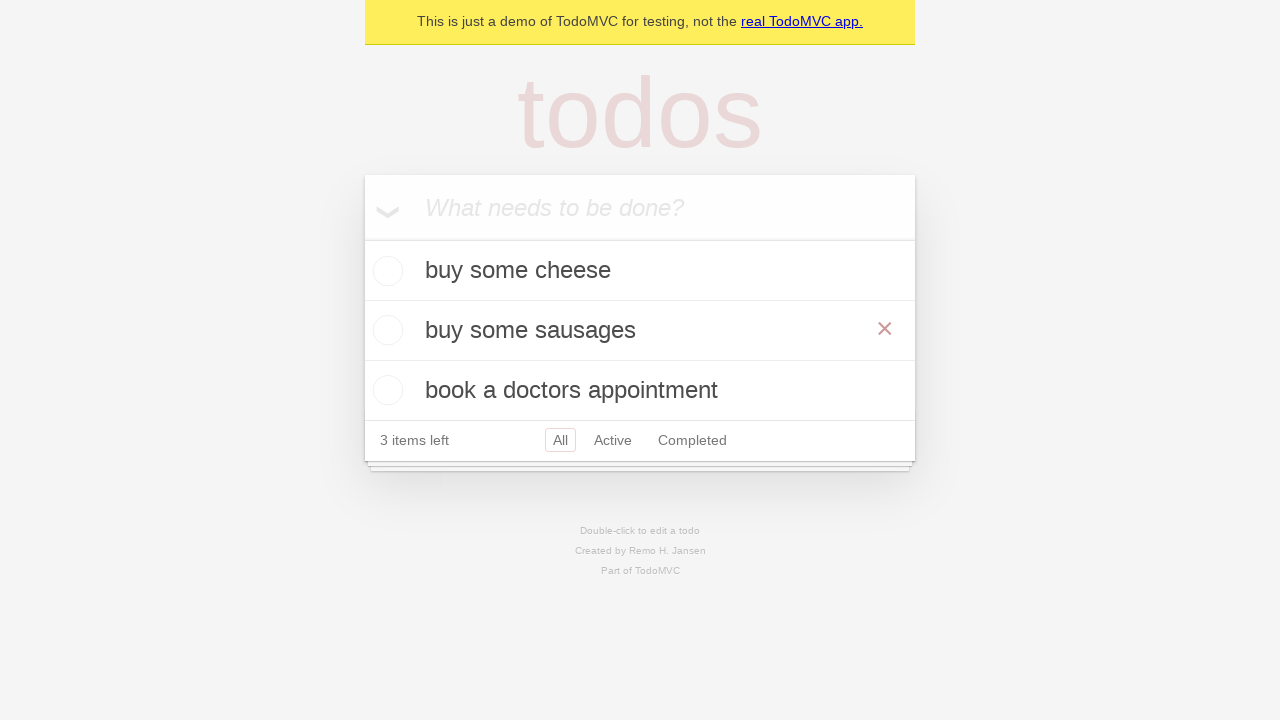